Tests iframe interaction by switching to an iframe, appending text to a text editor field, then switching back to the main content

Starting URL: https://the-internet.herokuapp.com/iframe

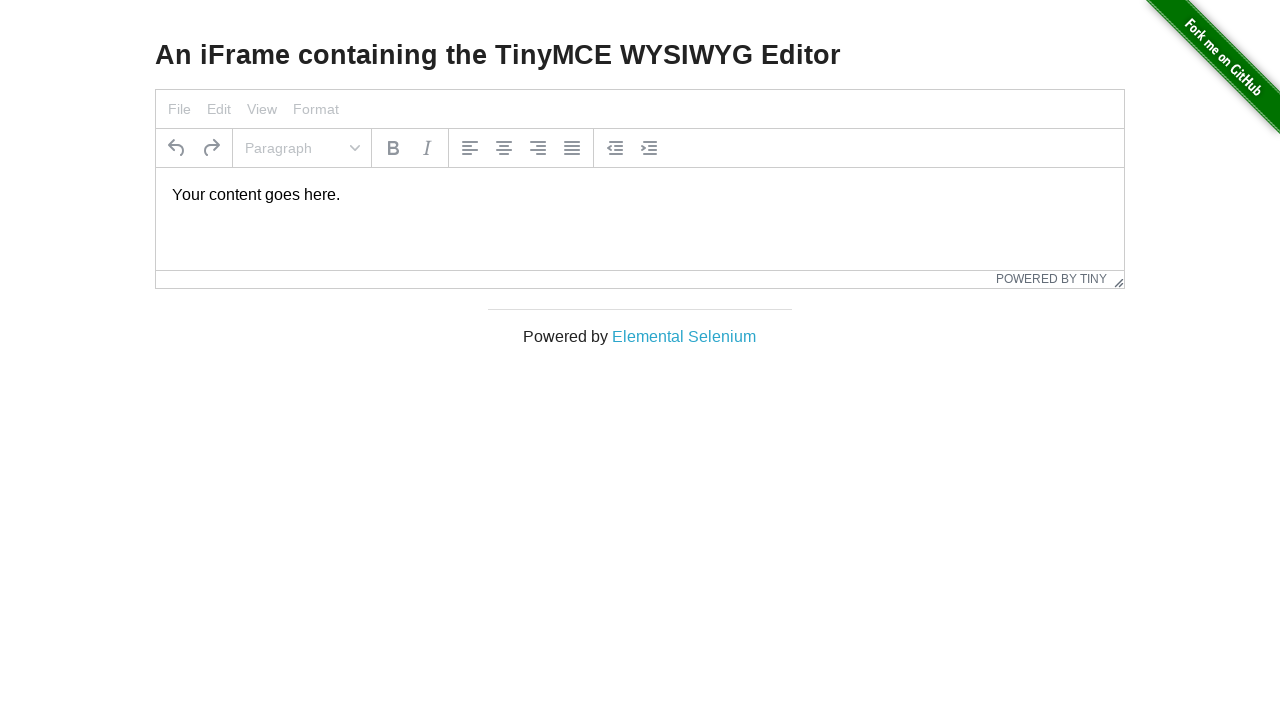

Navigated to iframe test page
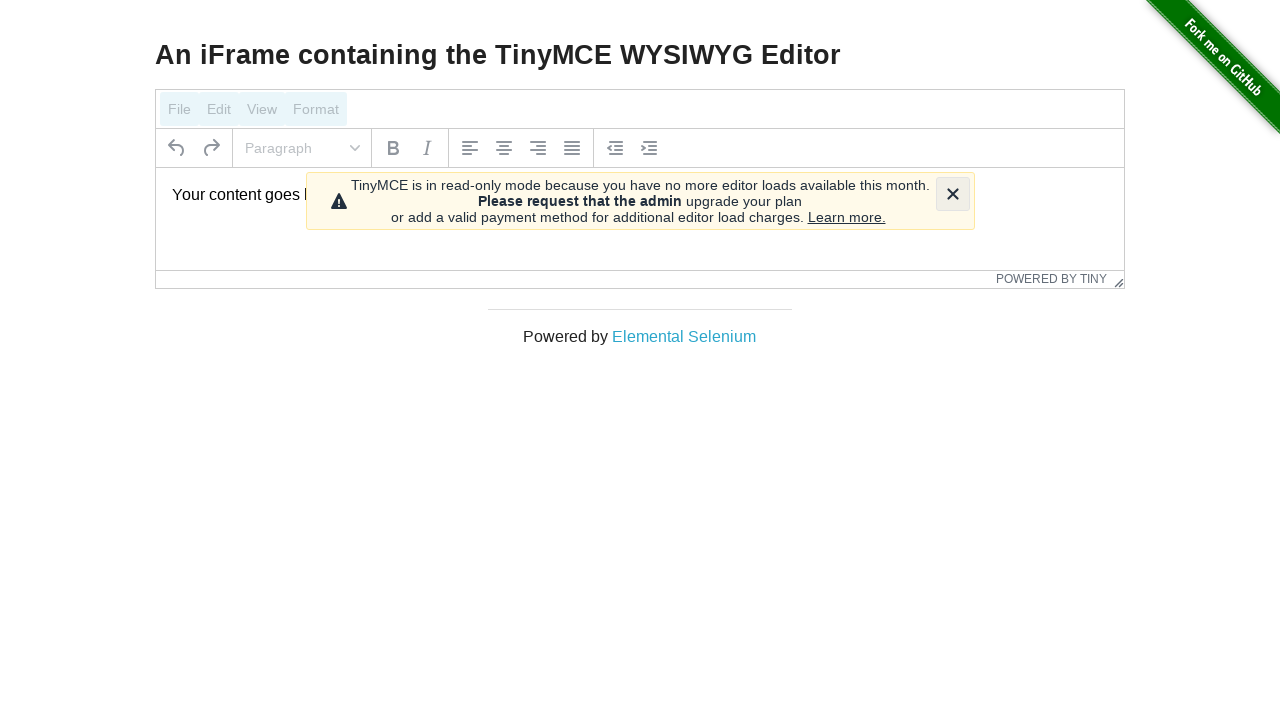

Located iframe element with ID 'mce_0_ifr'
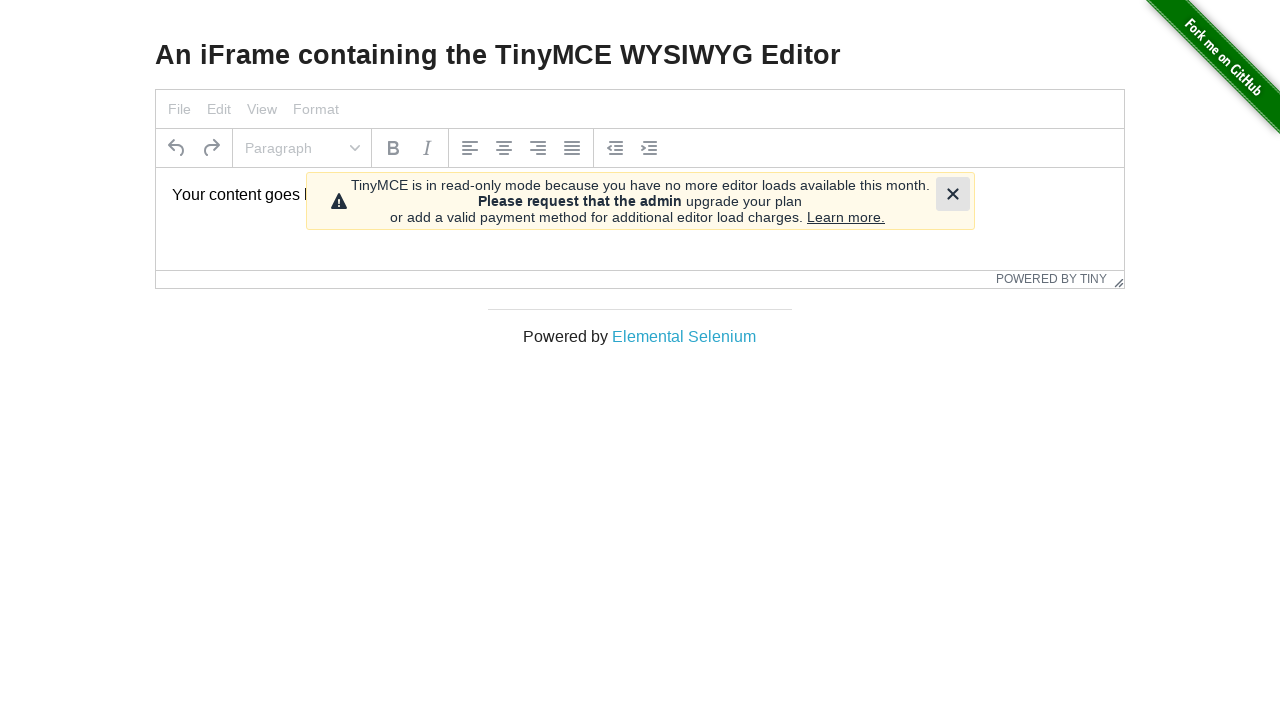

Appended text 'java qa auto' to TinyMCE editor field inside iframe
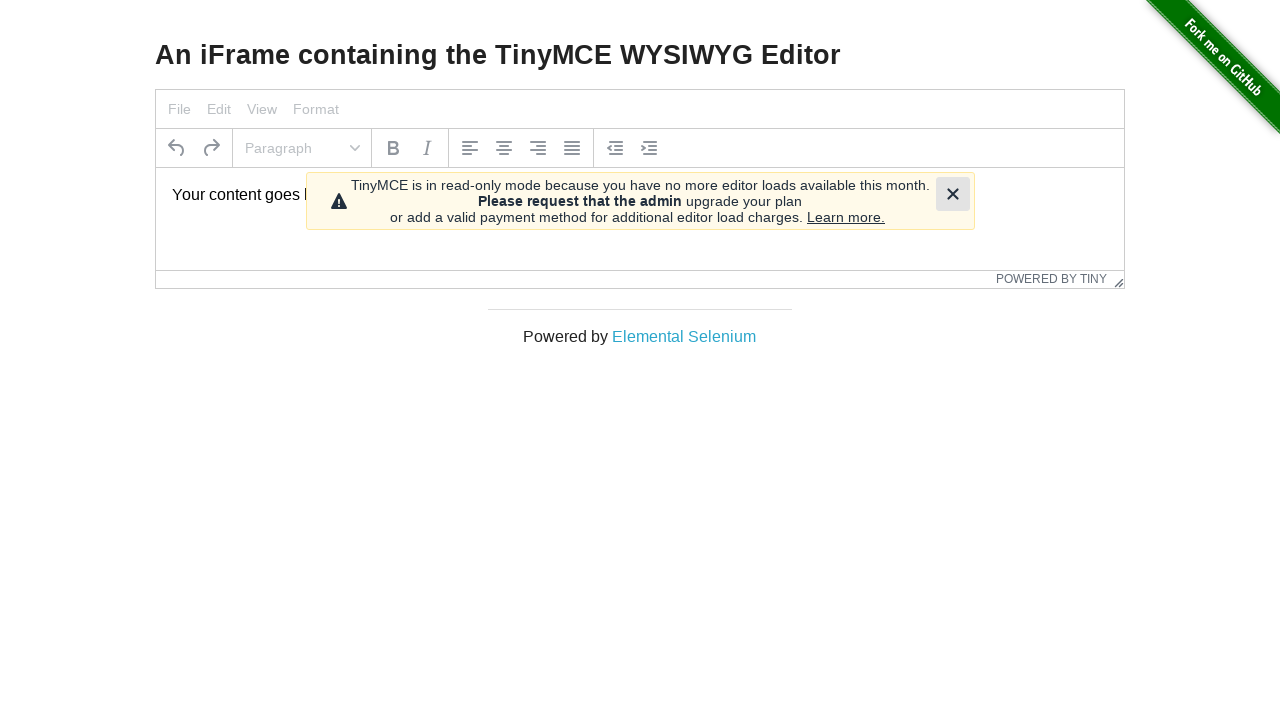

Verified element on main page is accessible after switching back from iframe
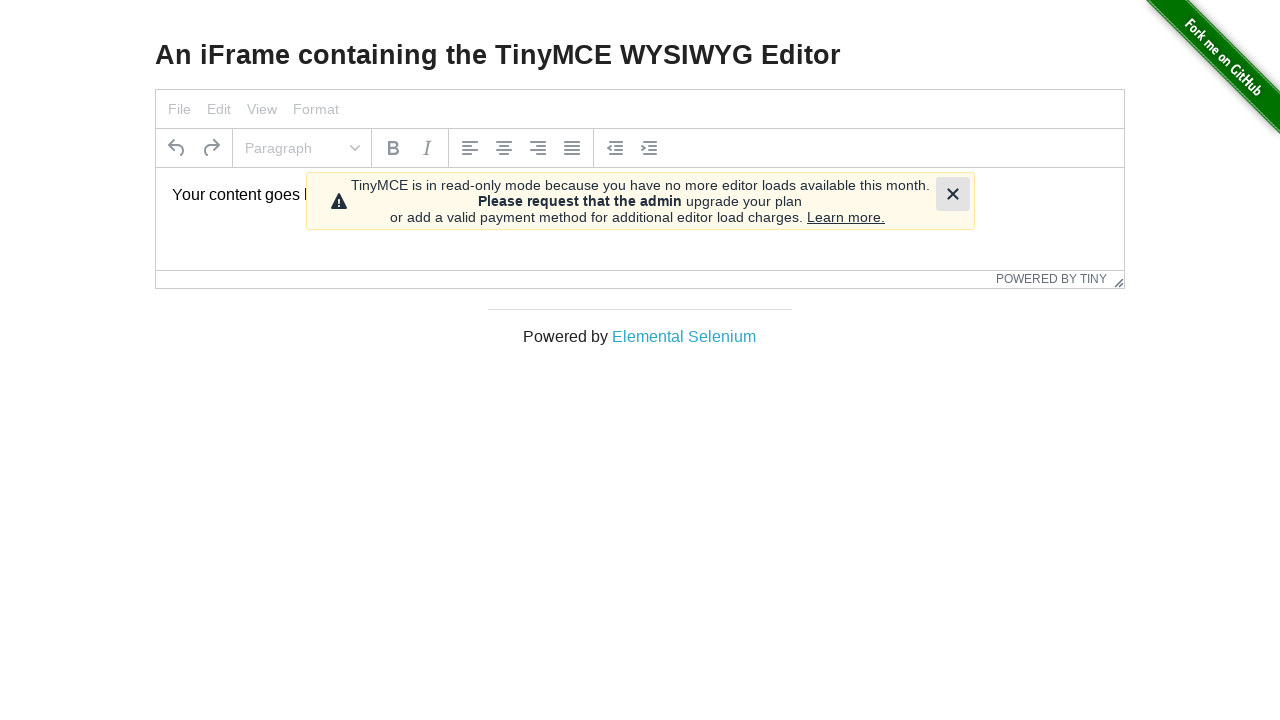

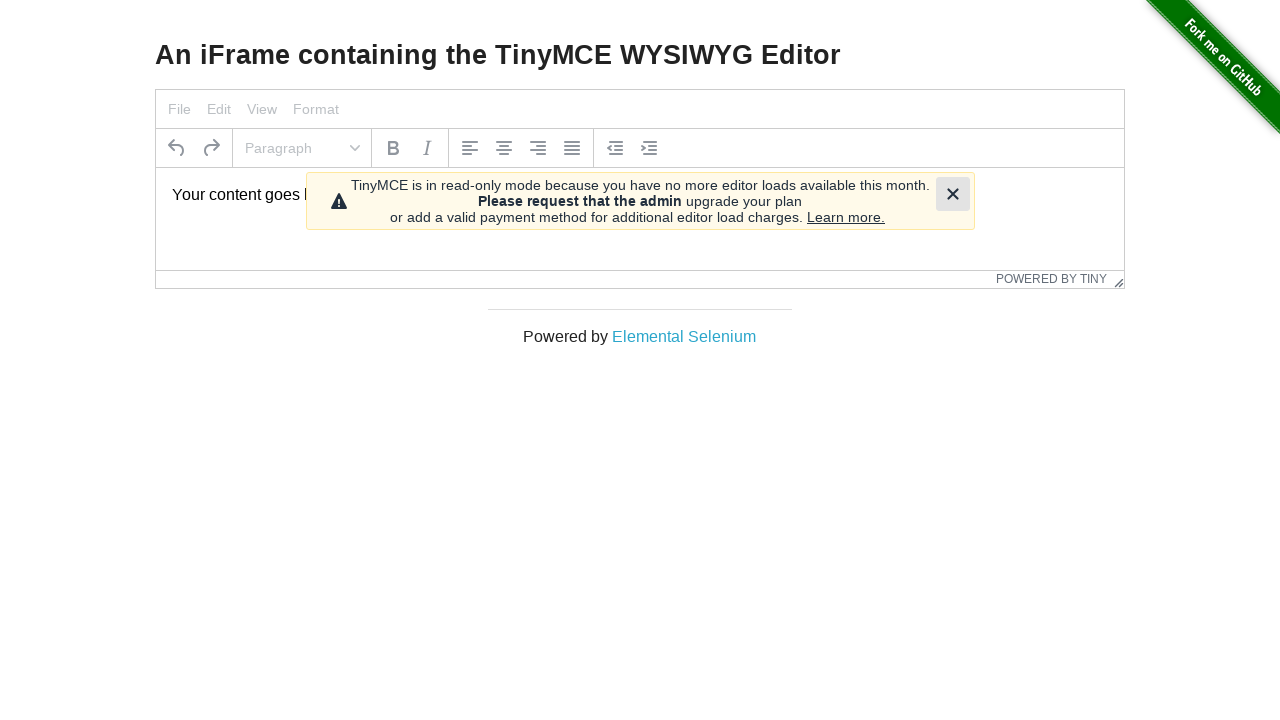